Tests window/tab handling by clicking a link that opens a new window, switching between windows, and verifying URLs

Starting URL: https://the-internet.herokuapp.com/windows

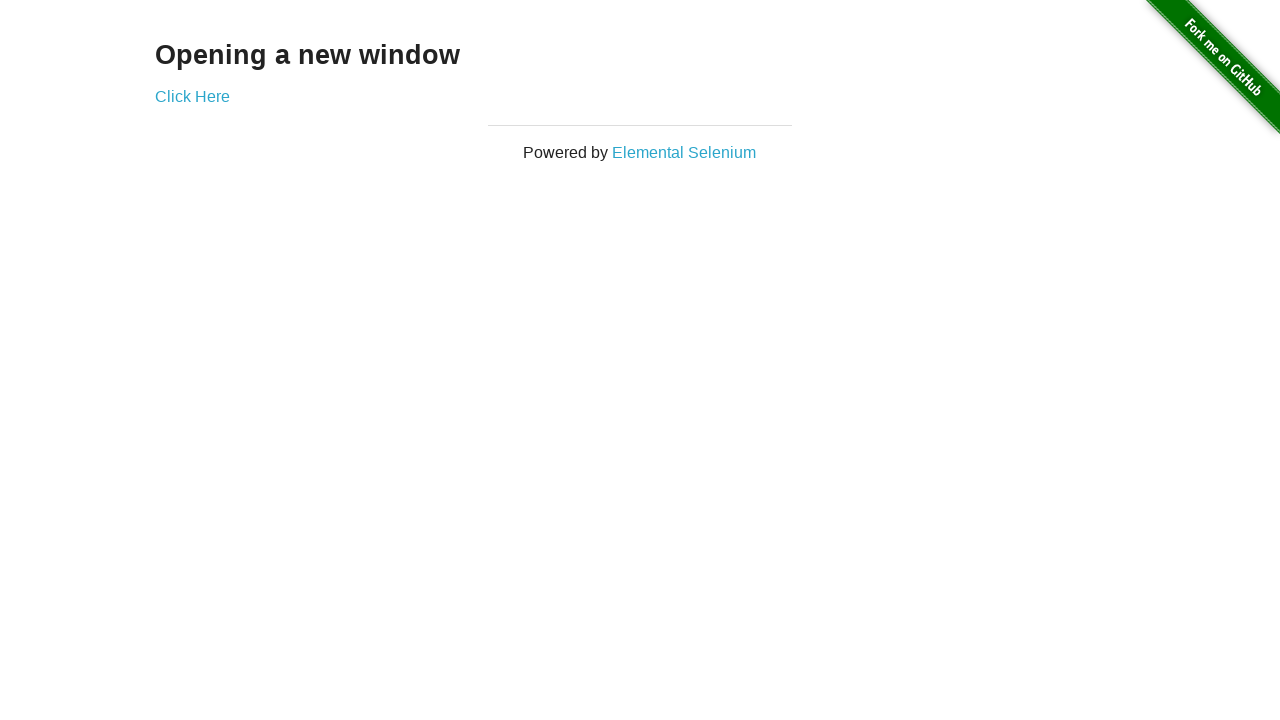

Retrieved current page URL
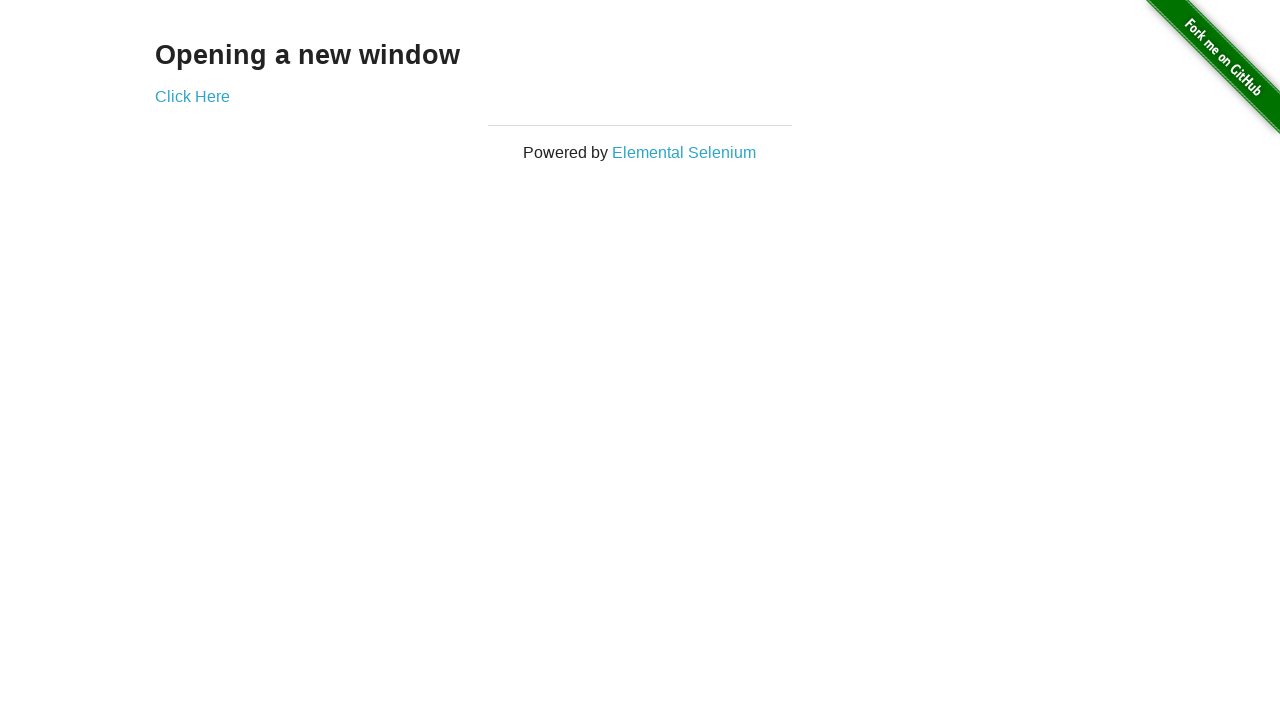

Verified page loaded at https://the-internet.herokuapp.com/windows
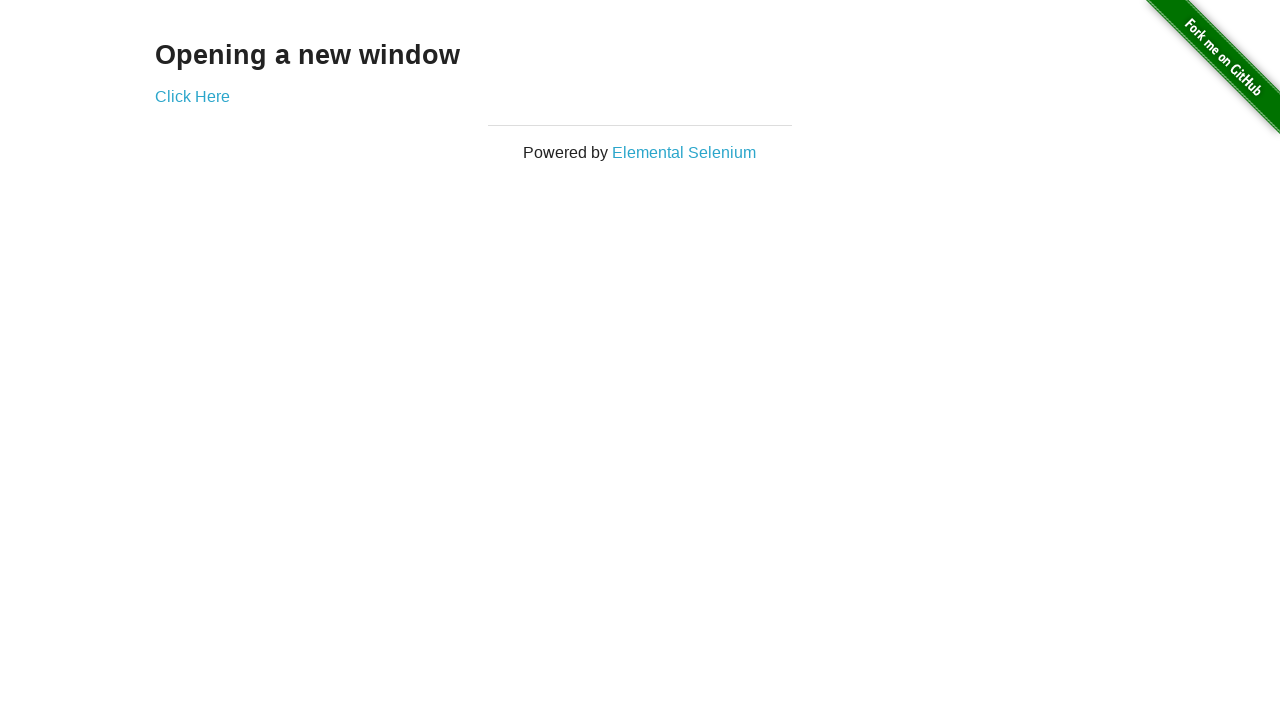

Clicked 'Click Here' link to open new window/tab at (192, 96) on text=Click Here
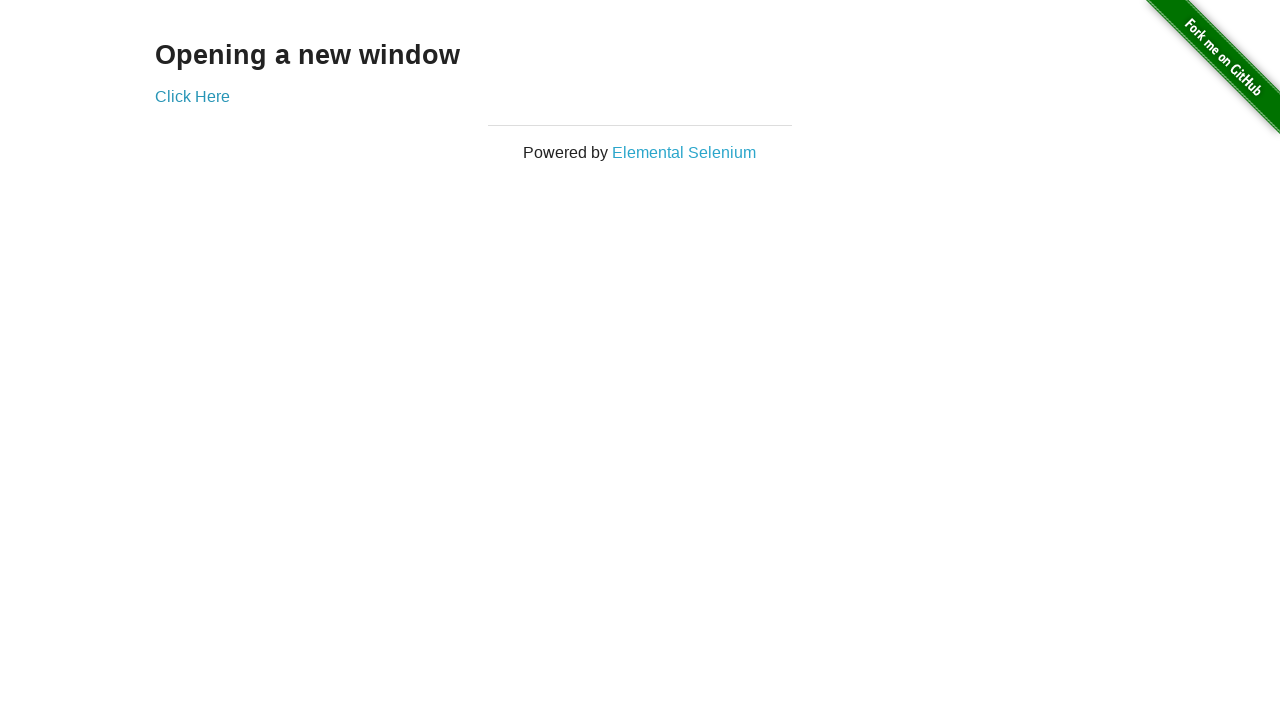

Captured new window/tab page object
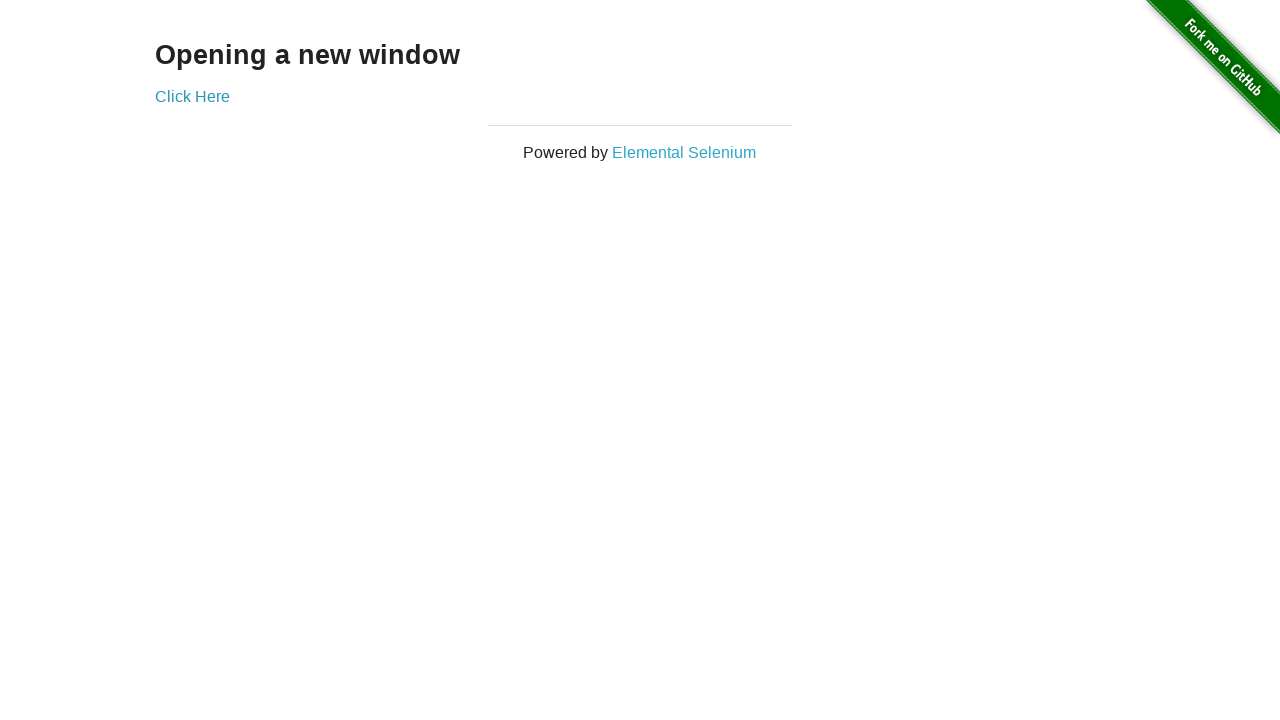

New window/tab fully loaded
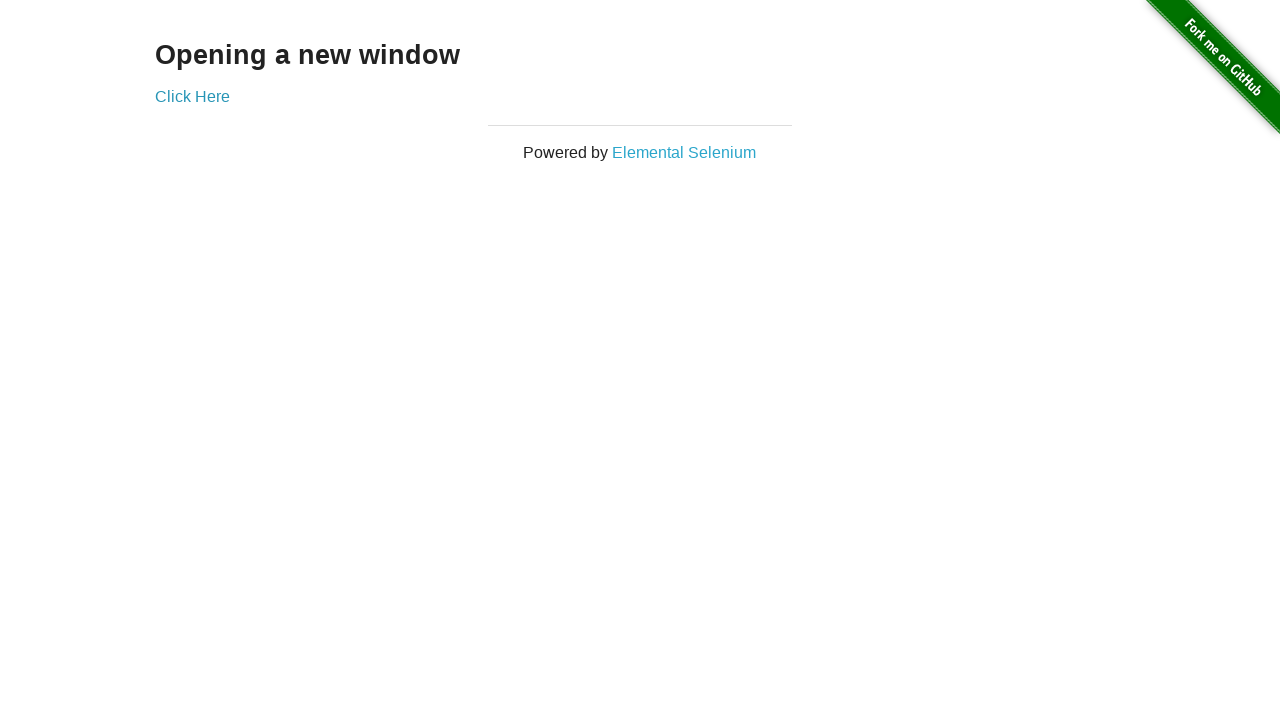

Retrieved new window/tab URL
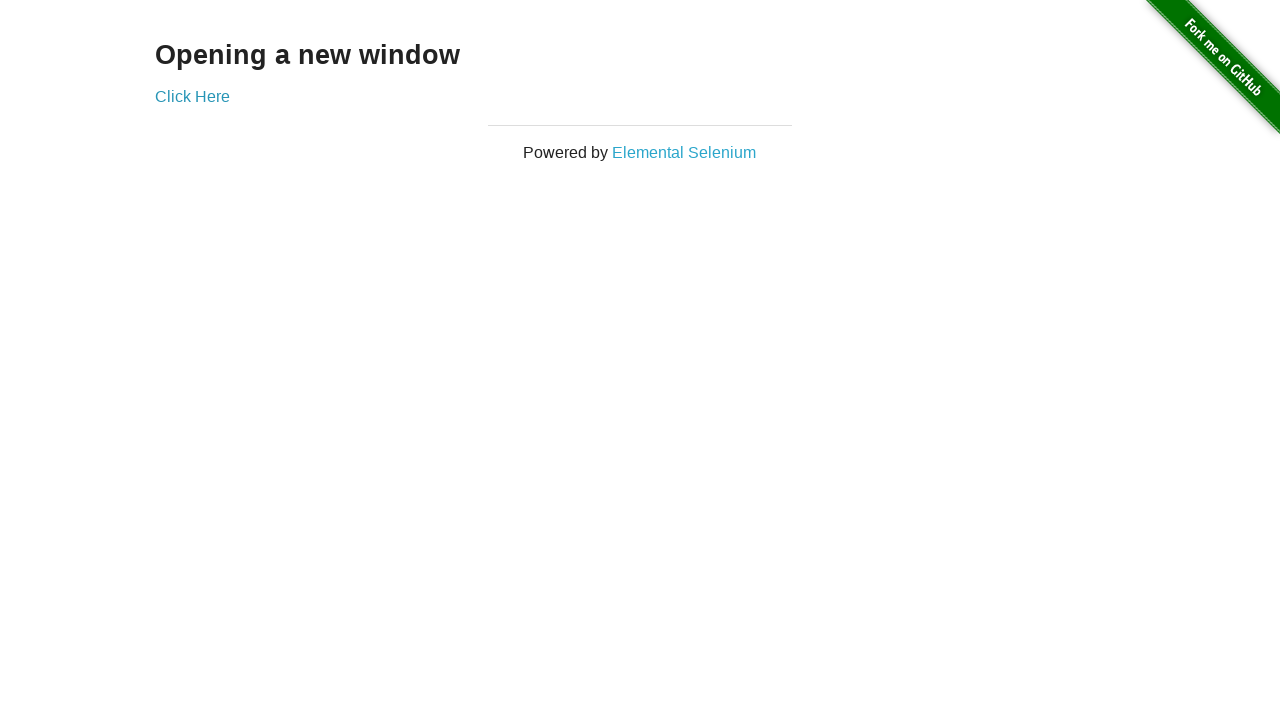

Verified new window/tab loaded at https://the-internet.herokuapp.com/windows/new
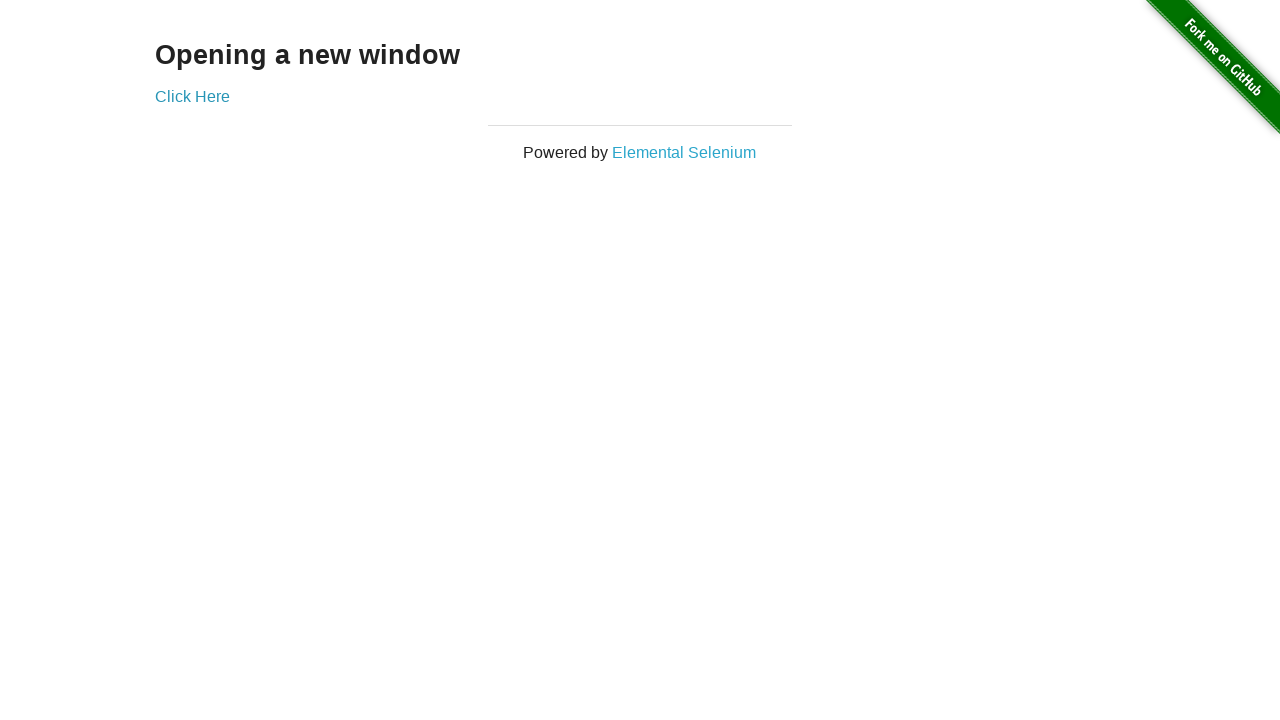

Verified original window/tab still at https://the-internet.herokuapp.com/windows
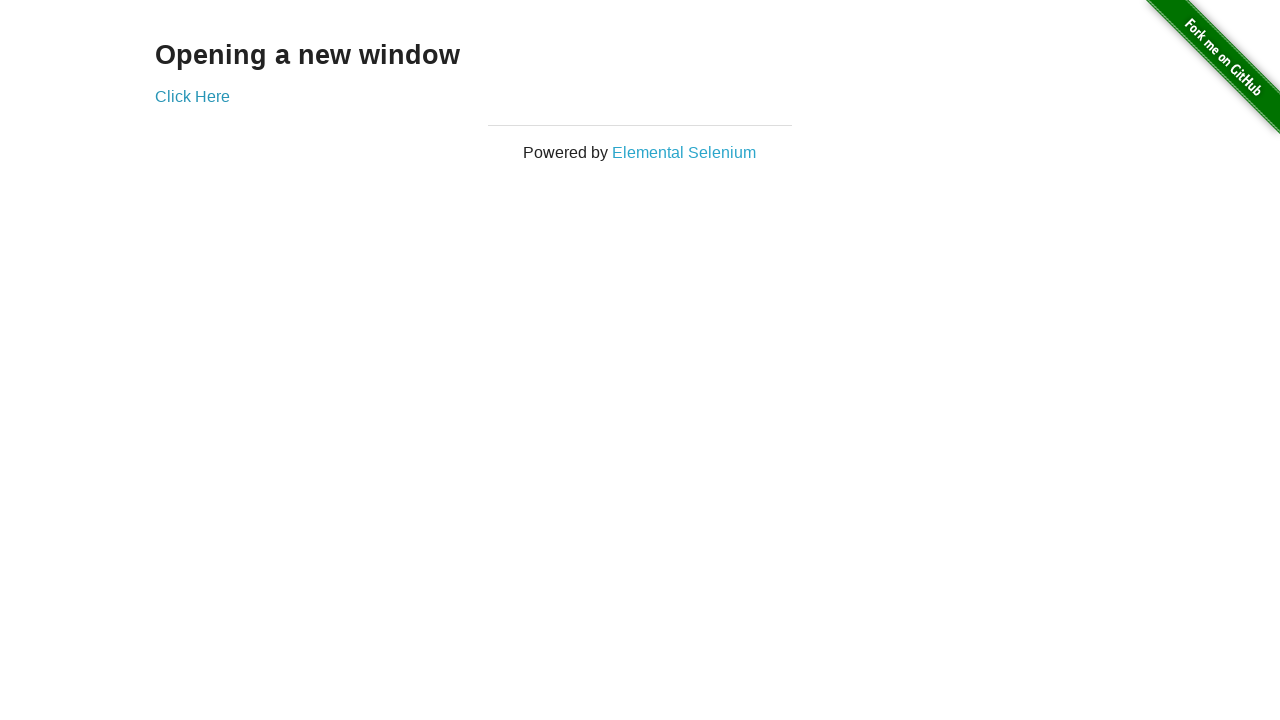

Verified new window/tab still at https://the-internet.herokuapp.com/windows/new
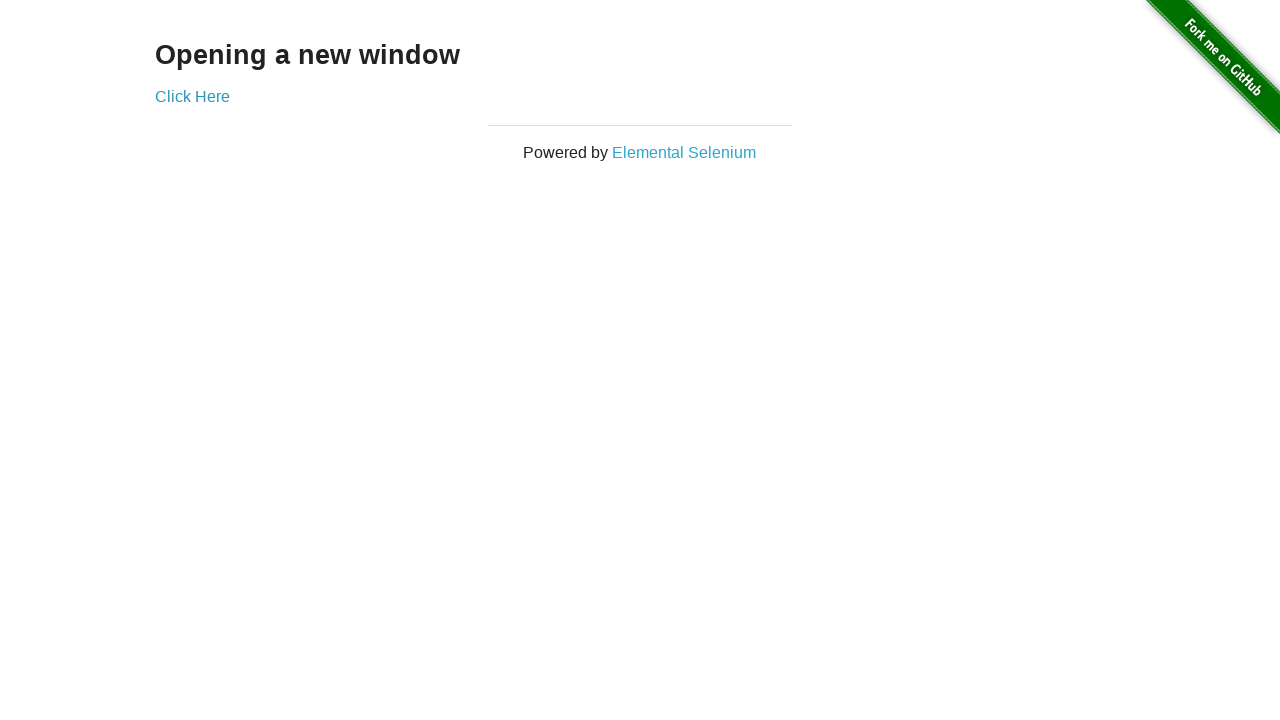

Closed new window/tab
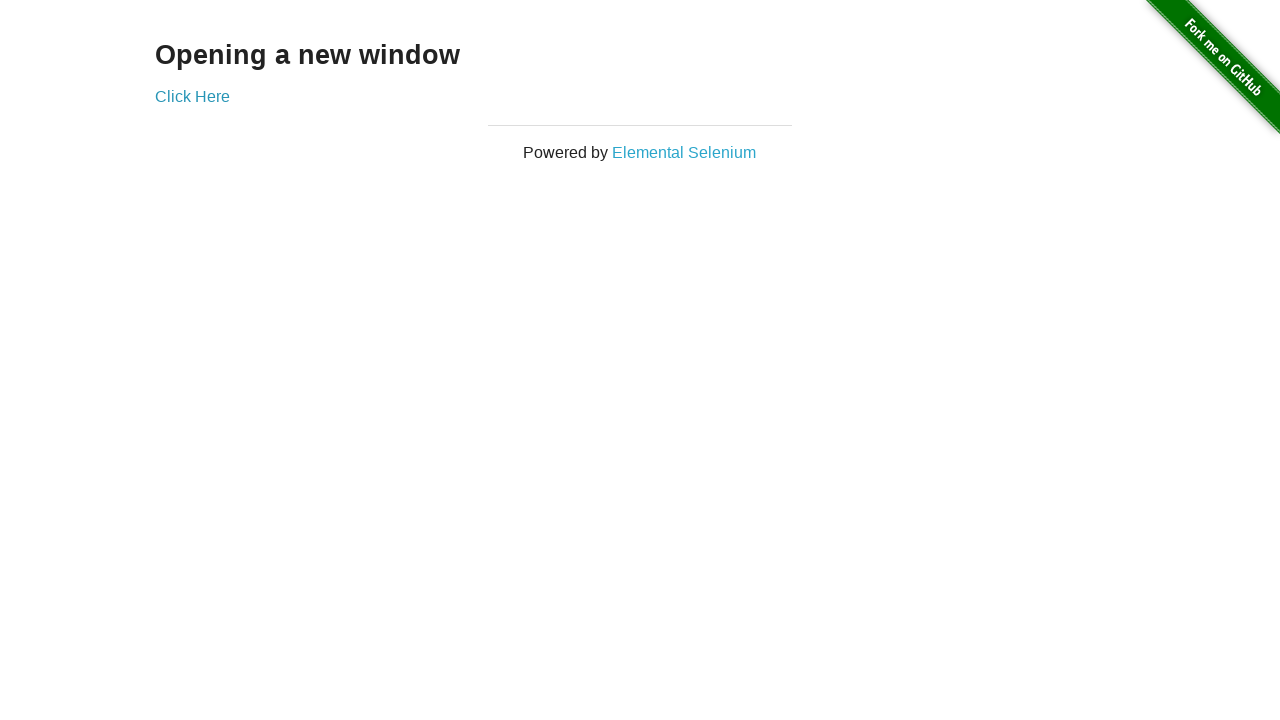

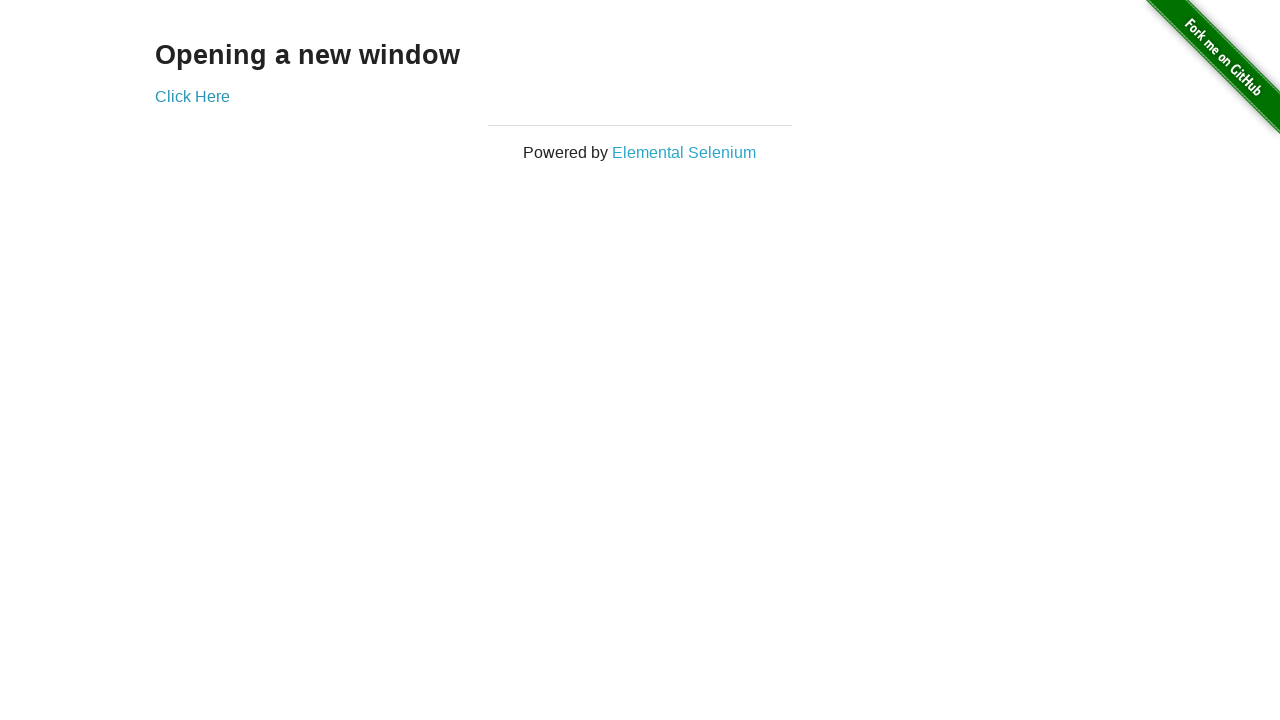